Navigates to the homepage and verifies that product cards are displayed

Starting URL: https://www.demoblaze.com/

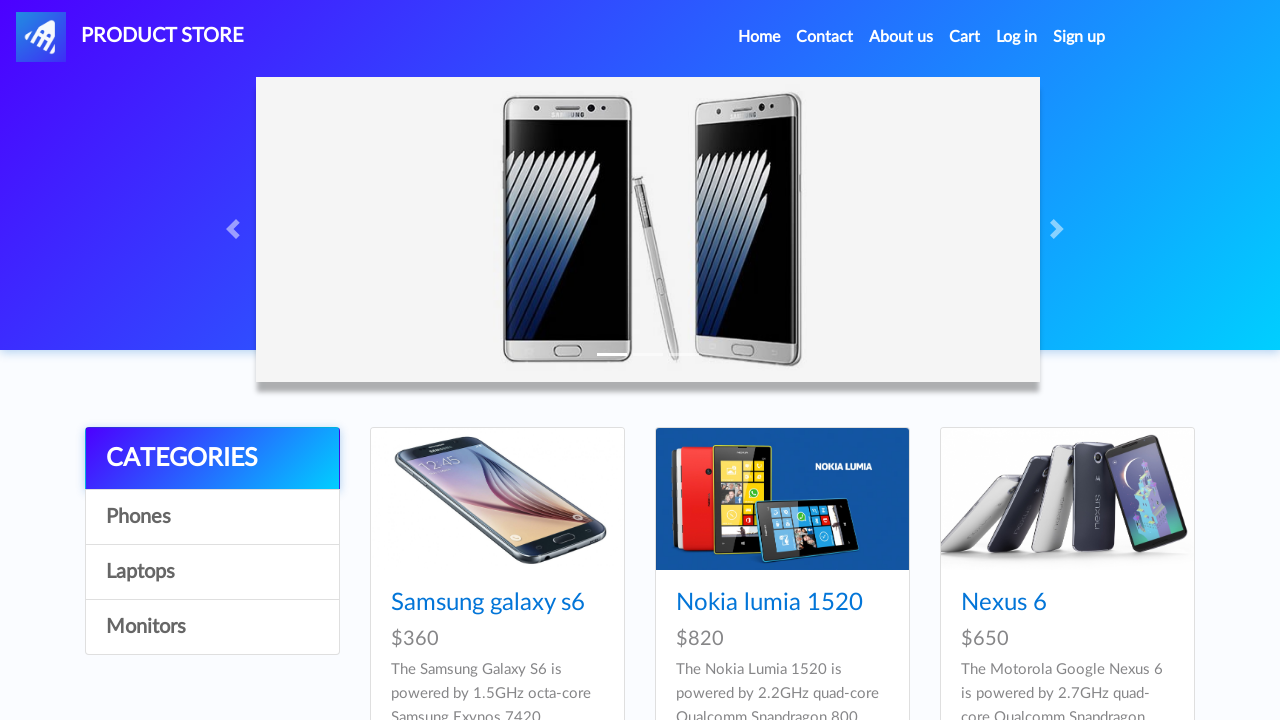

Navigated to DemoBlaze homepage
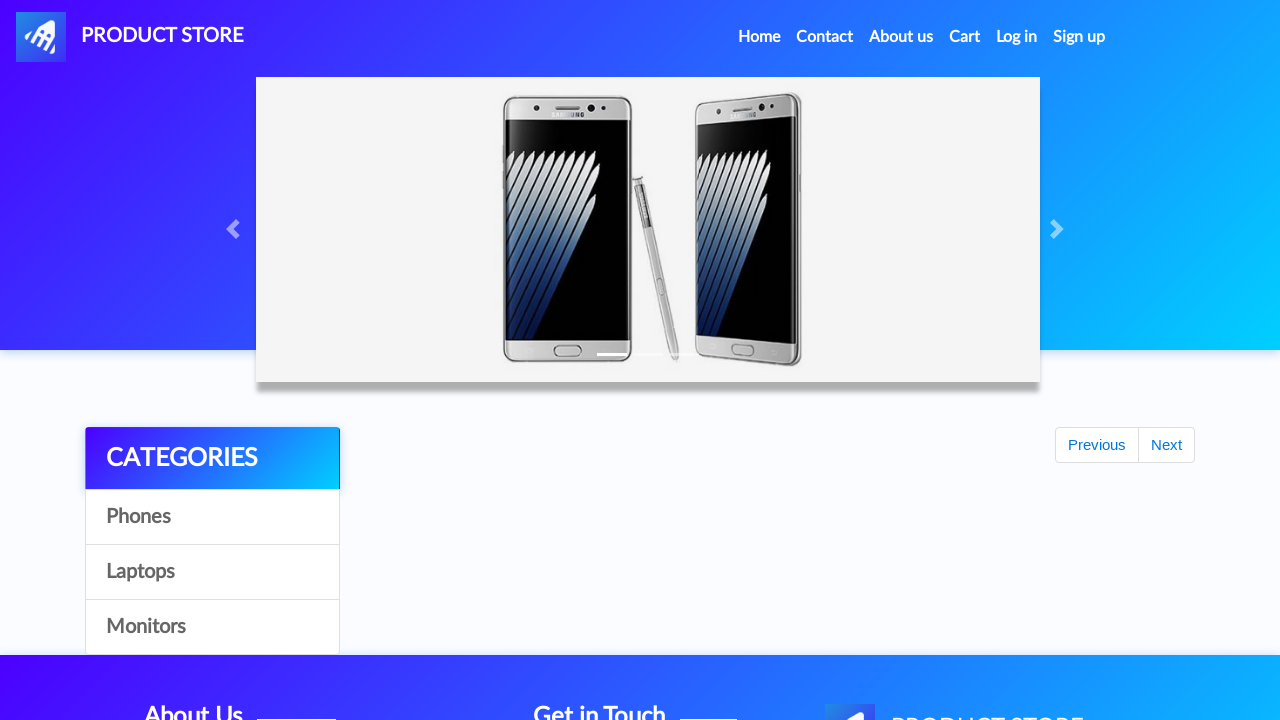

Product cards loaded and became visible
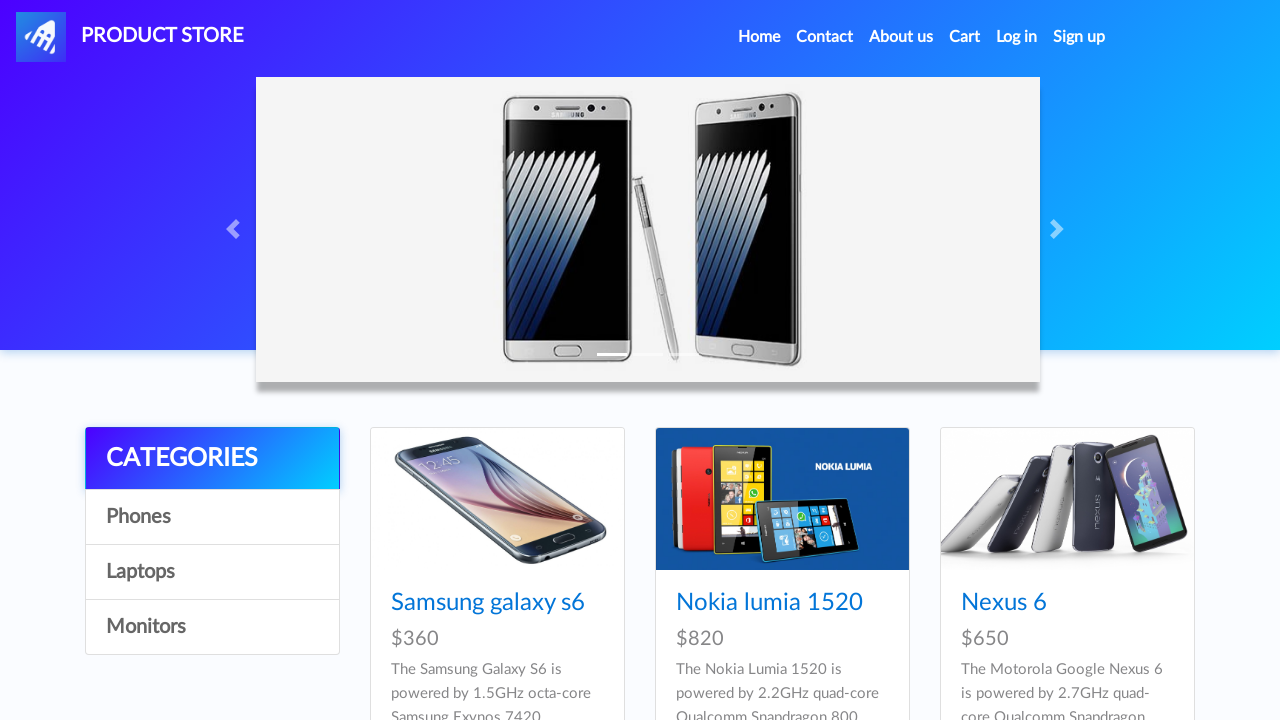

Found 9 product cards on the page
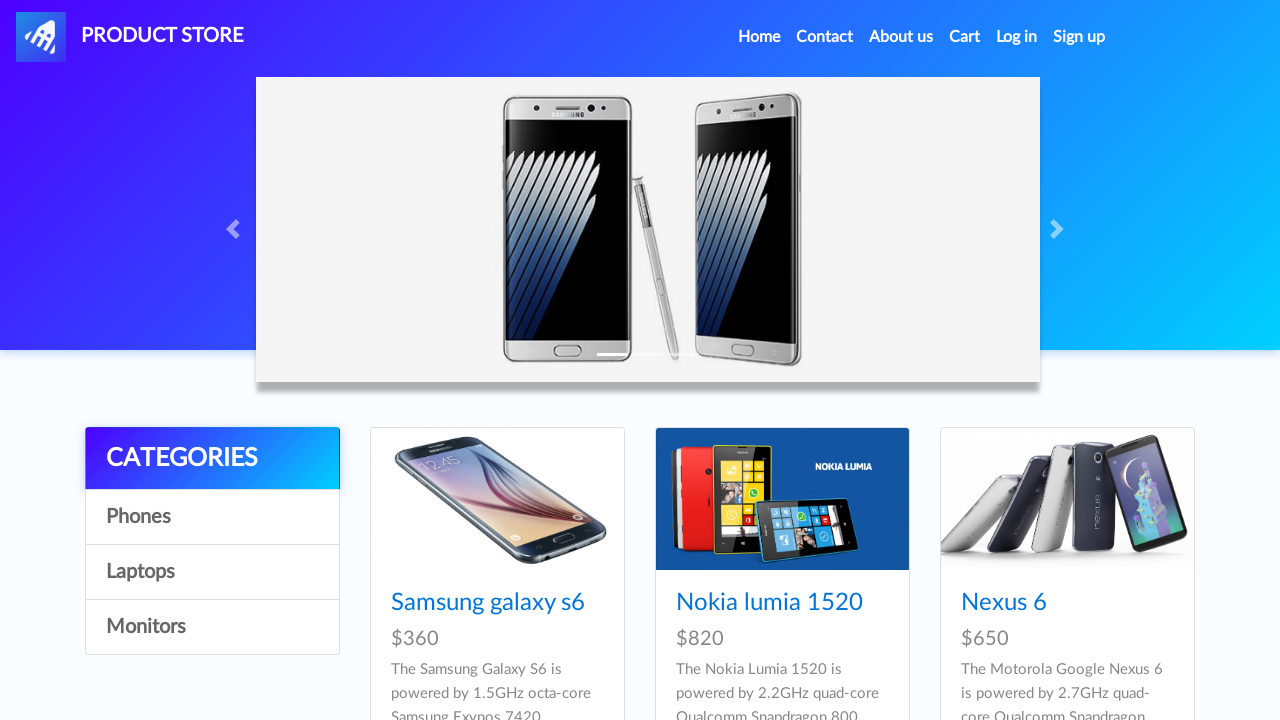

Verified that product cards are present (assertion passed)
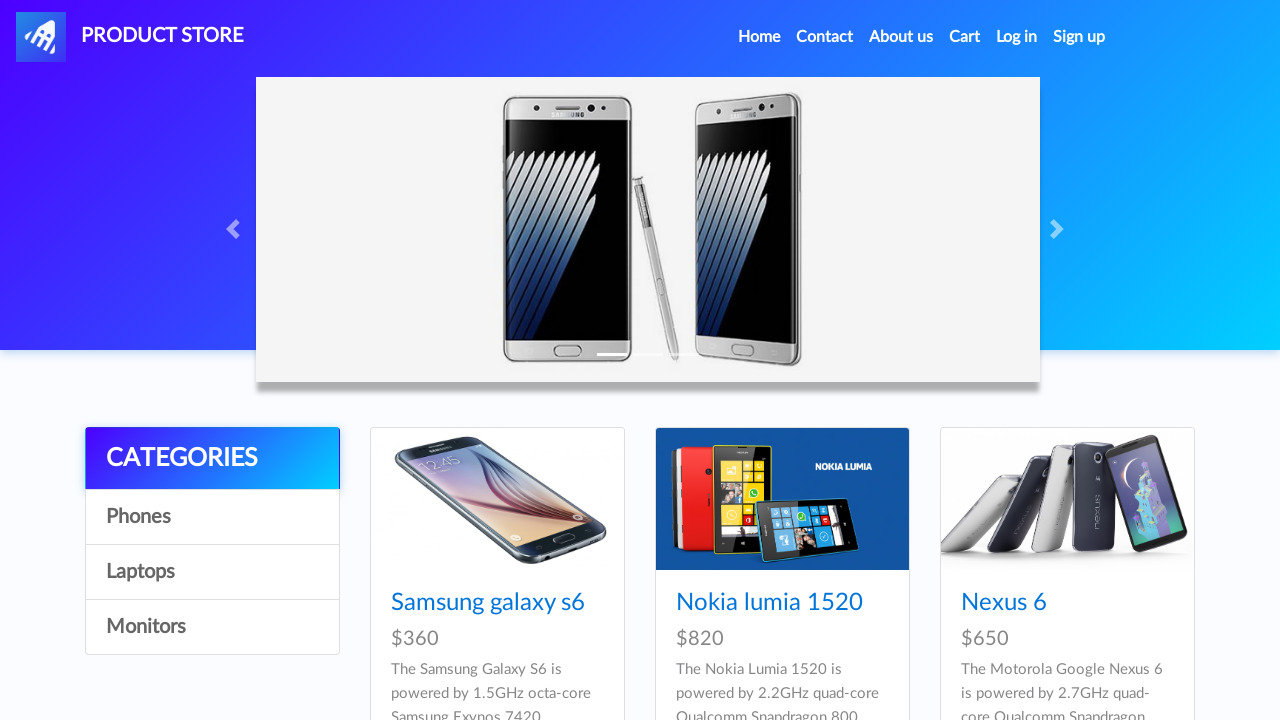

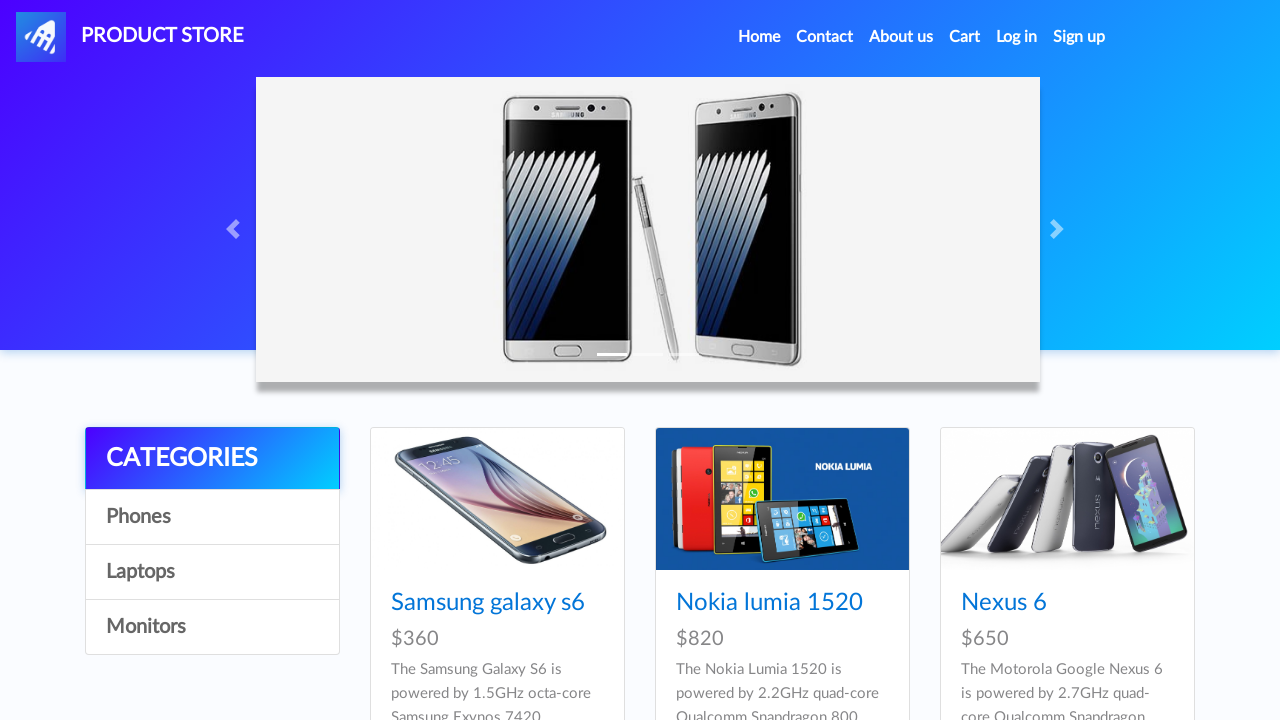